Tests prompt alert handling by clicking the "Prompt Alert" button, accepting the dialog with a name input, and verifying the entered name is displayed on the page

Starting URL: https://letcode.in/alert

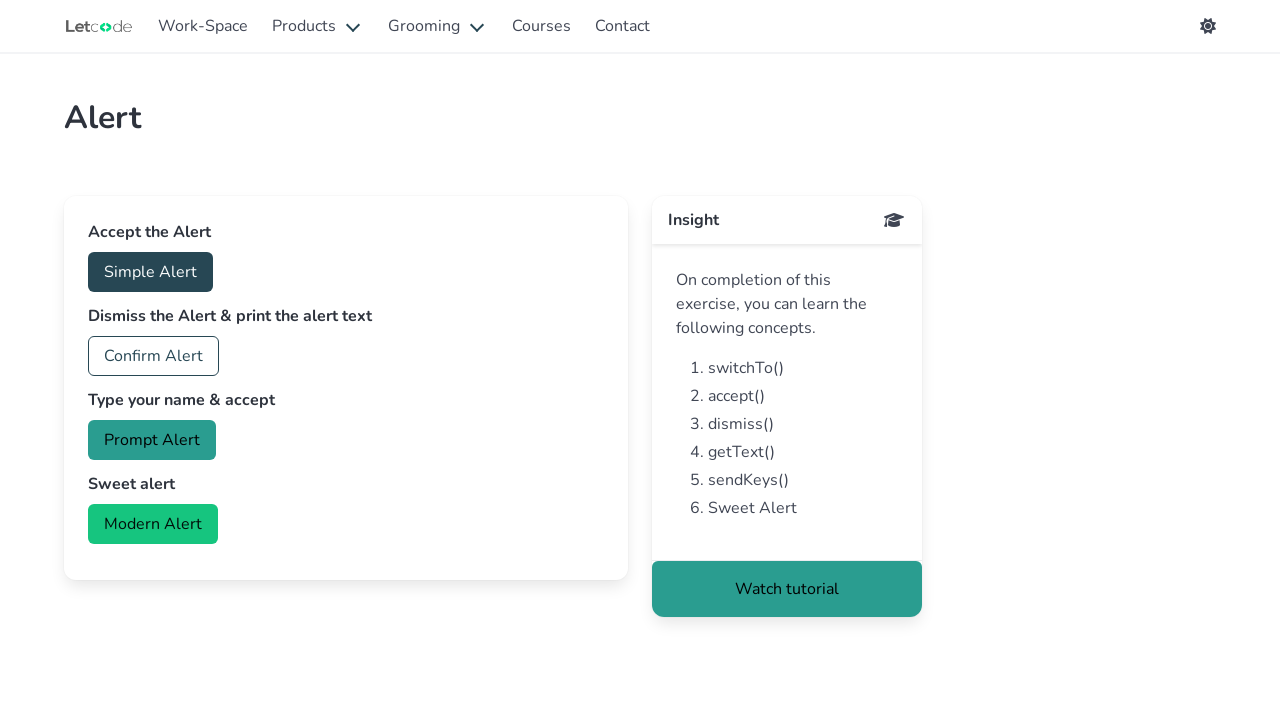

Set up dialog event handler for prompt alerts
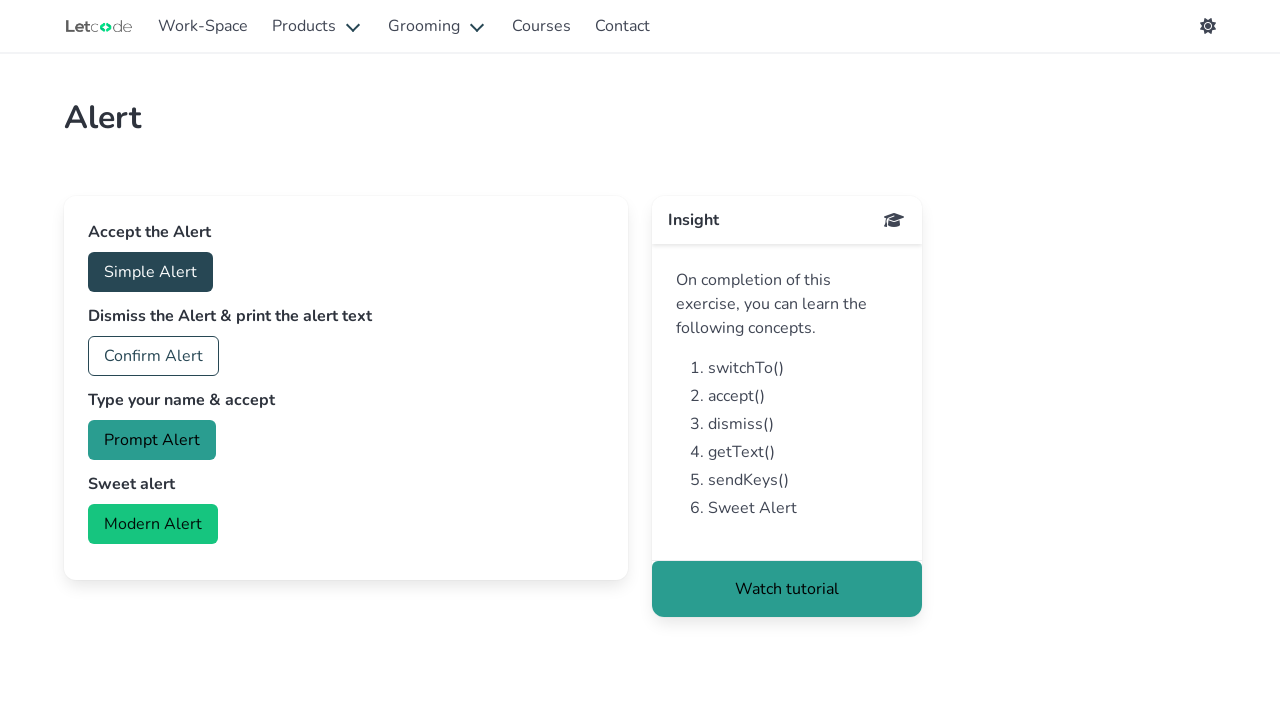

Clicked the 'Prompt Alert' button at (152, 440) on internal:role=button[name="Prompt Alert"i]
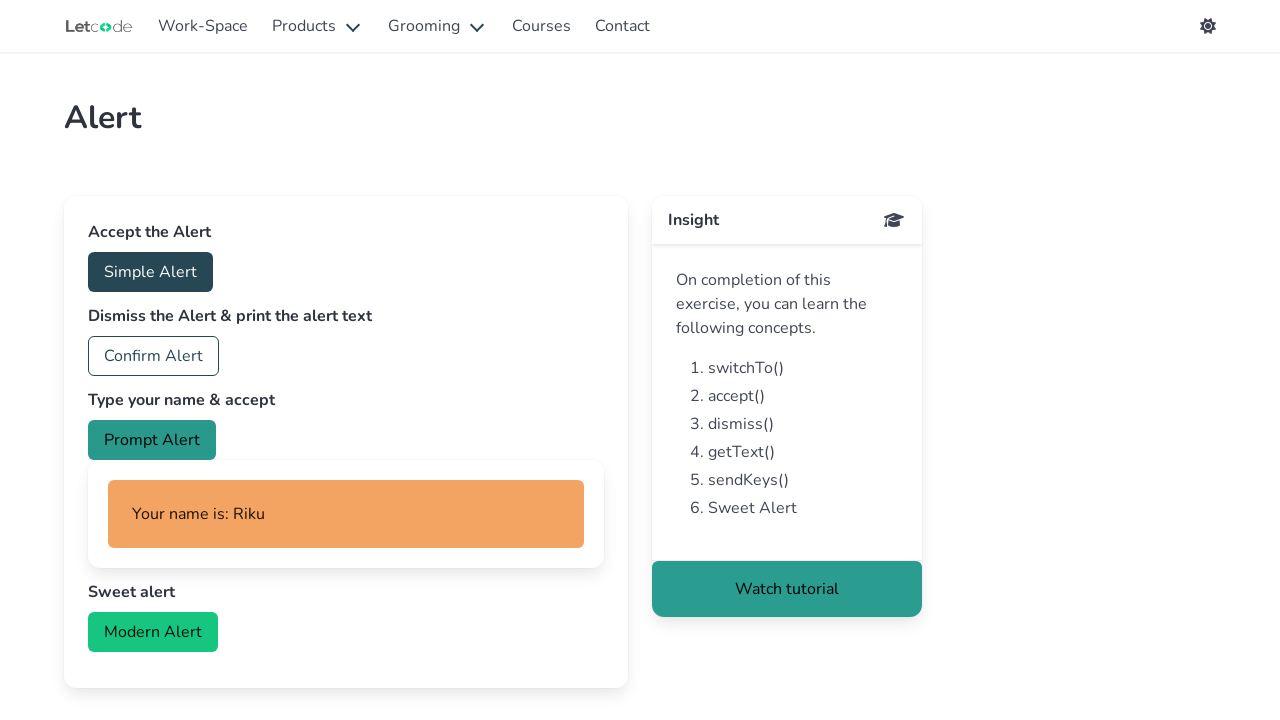

Waited for result element #myName to appear
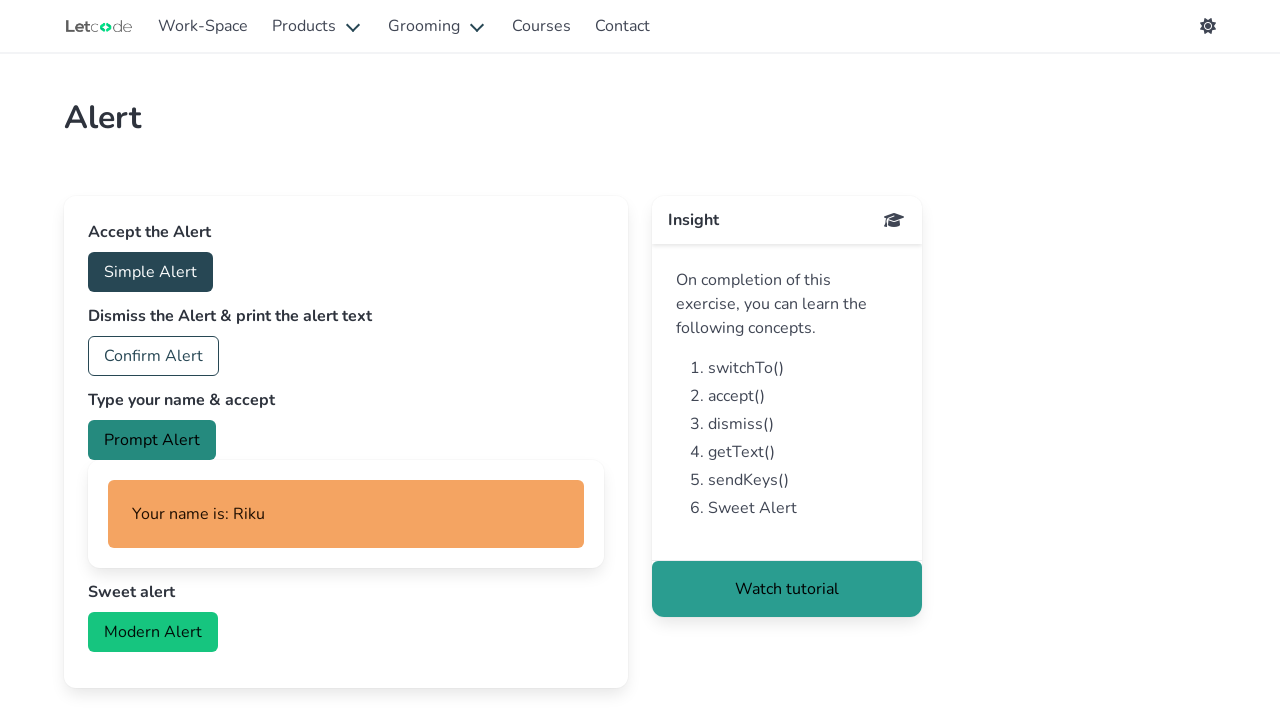

Retrieved entered name from alert: 'Your name is: Riku'
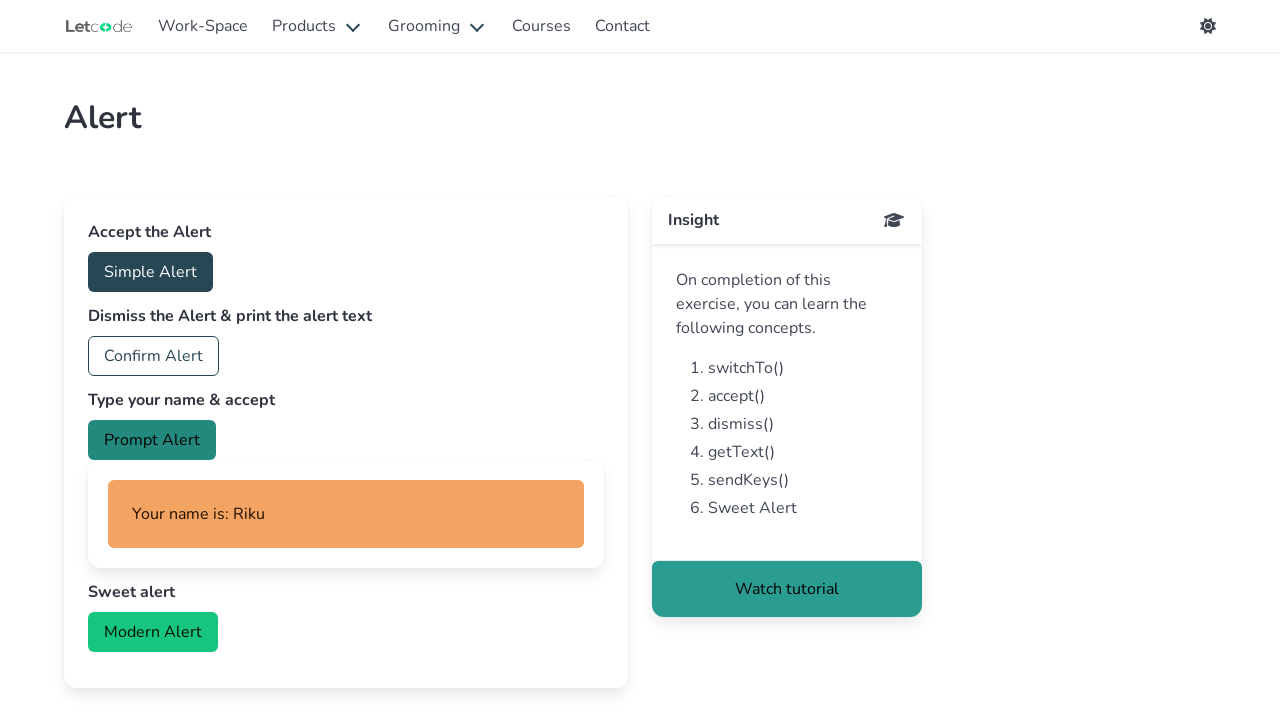

Printed the alert name result
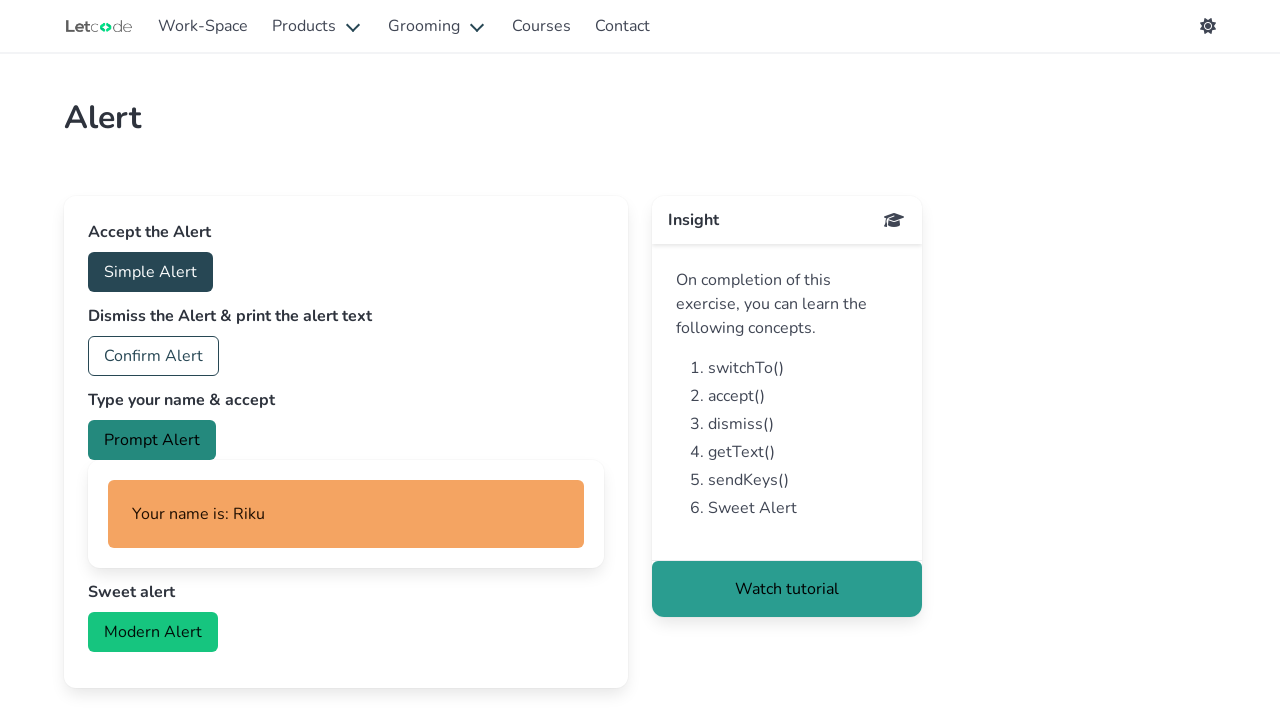

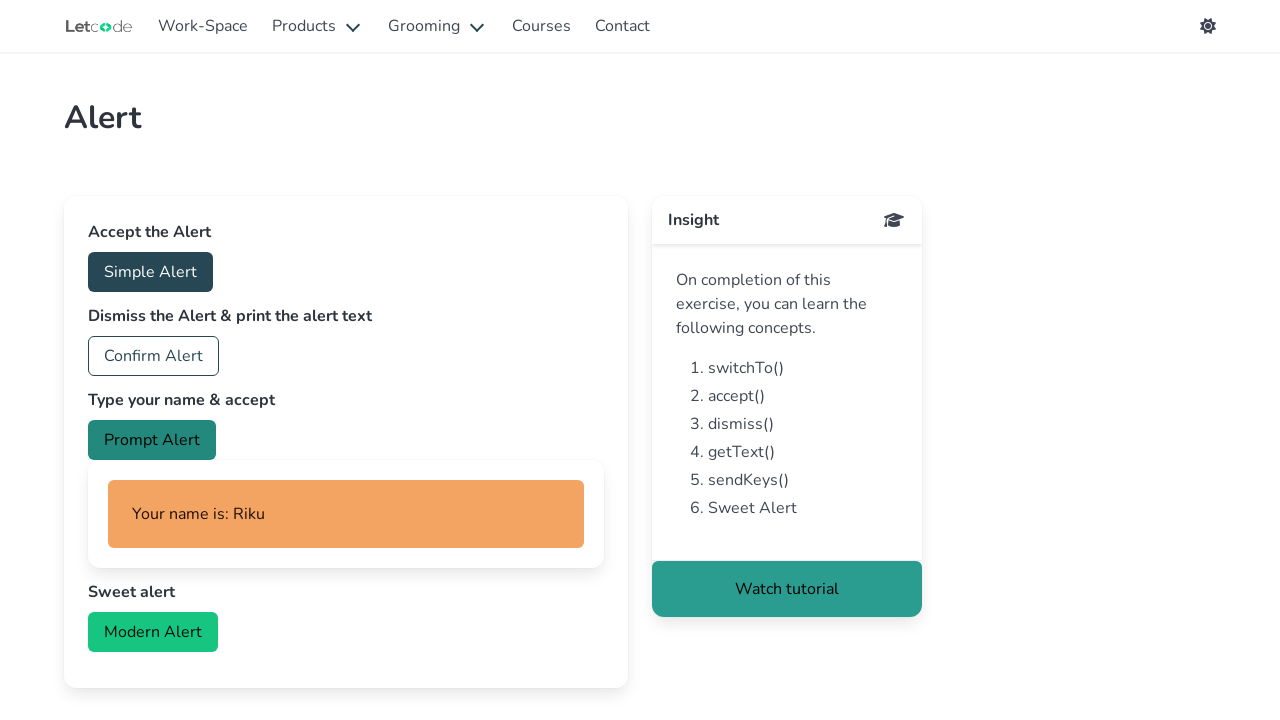